Tests an e-commerce shopping flow by searching for products containing "ber", adding all matching items to cart, proceeding to checkout, and applying a promo code.

Starting URL: https://rahulshettyacademy.com/seleniumPractise/#/

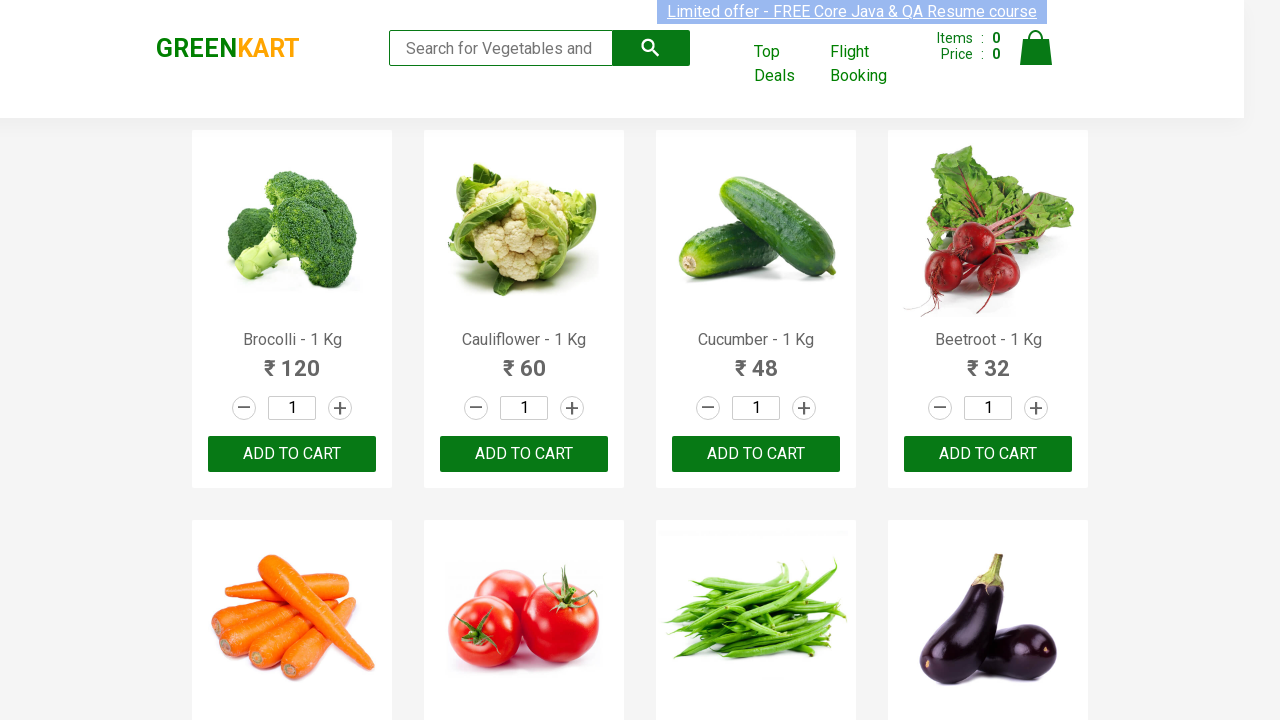

Filled search field with 'ber' on input[type='search']
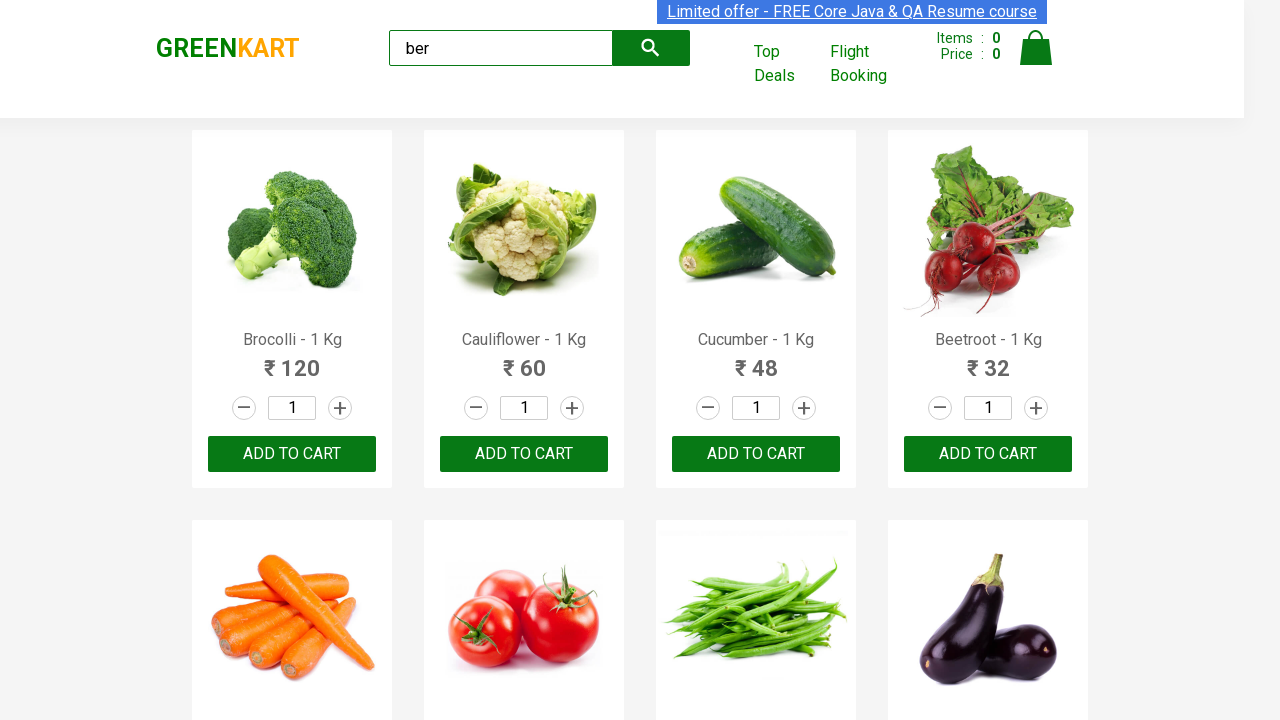

Waited for search results to filter
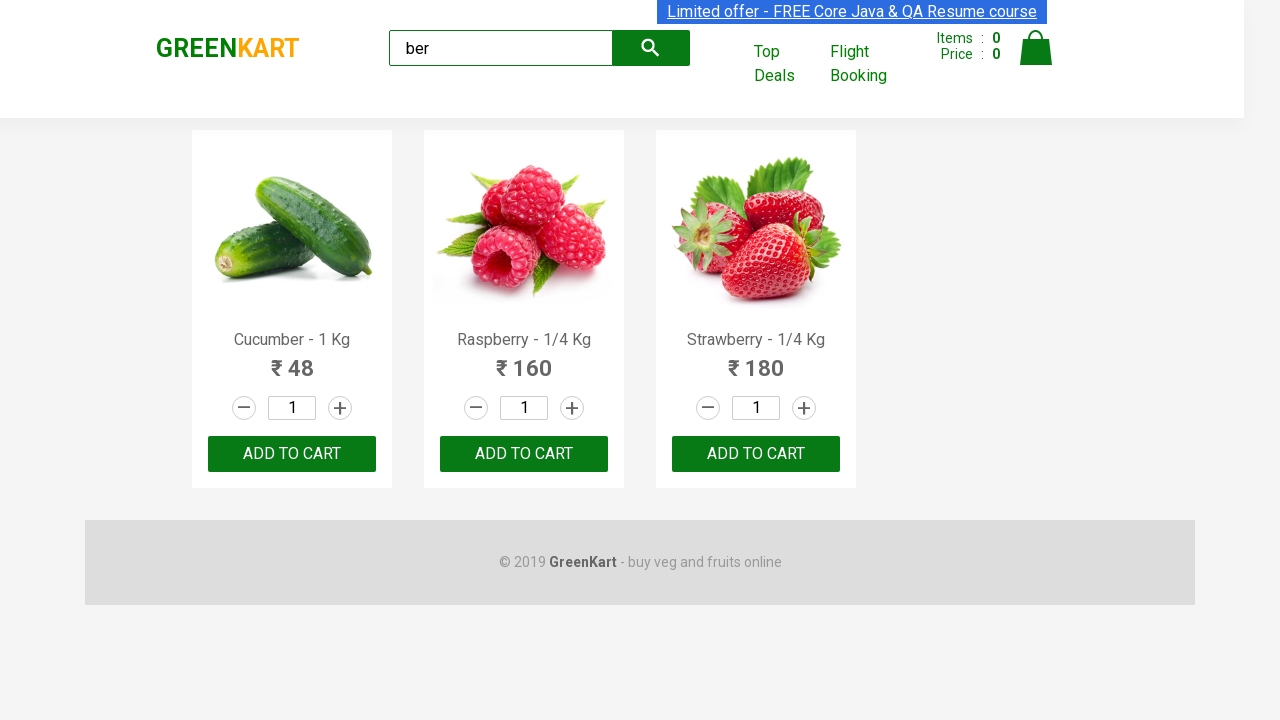

Located all 'Add to Cart' buttons for filtered products
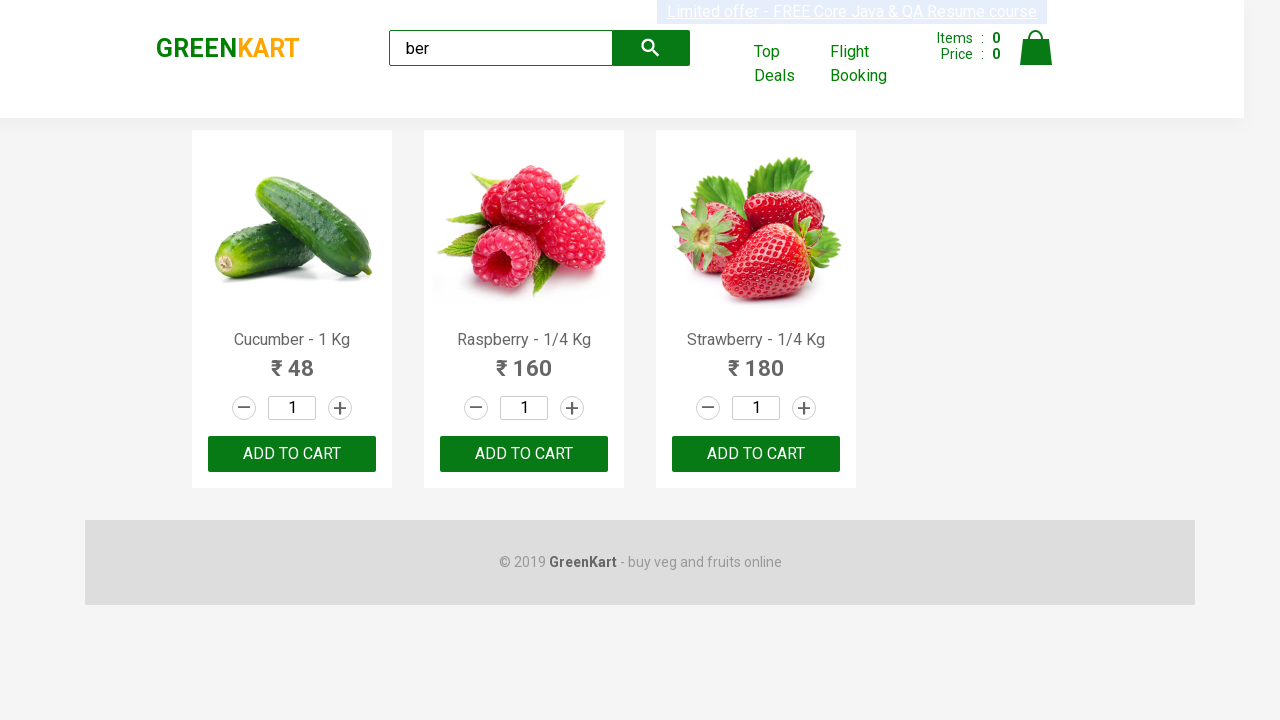

Clicked 'Add to Cart' button 1 of 3 at (292, 454) on xpath=//div[@class='product-action']/button >> nth=0
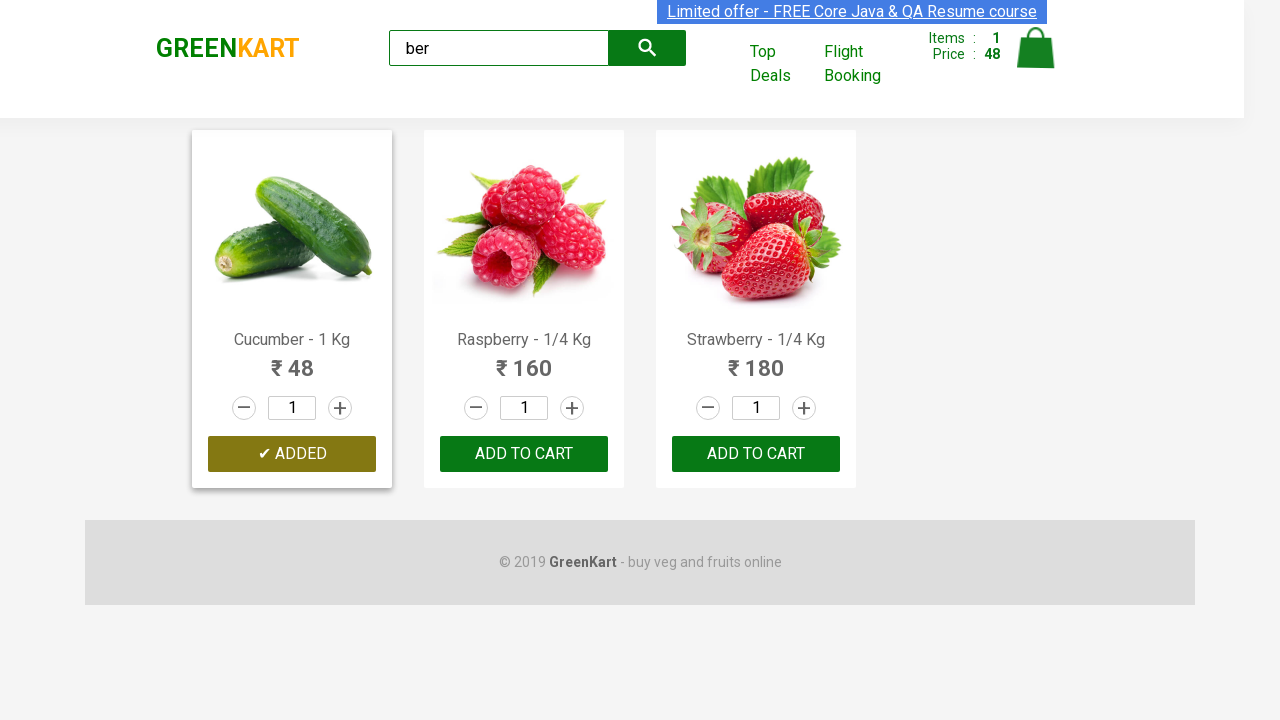

Clicked 'Add to Cart' button 2 of 3 at (524, 454) on xpath=//div[@class='product-action']/button >> nth=1
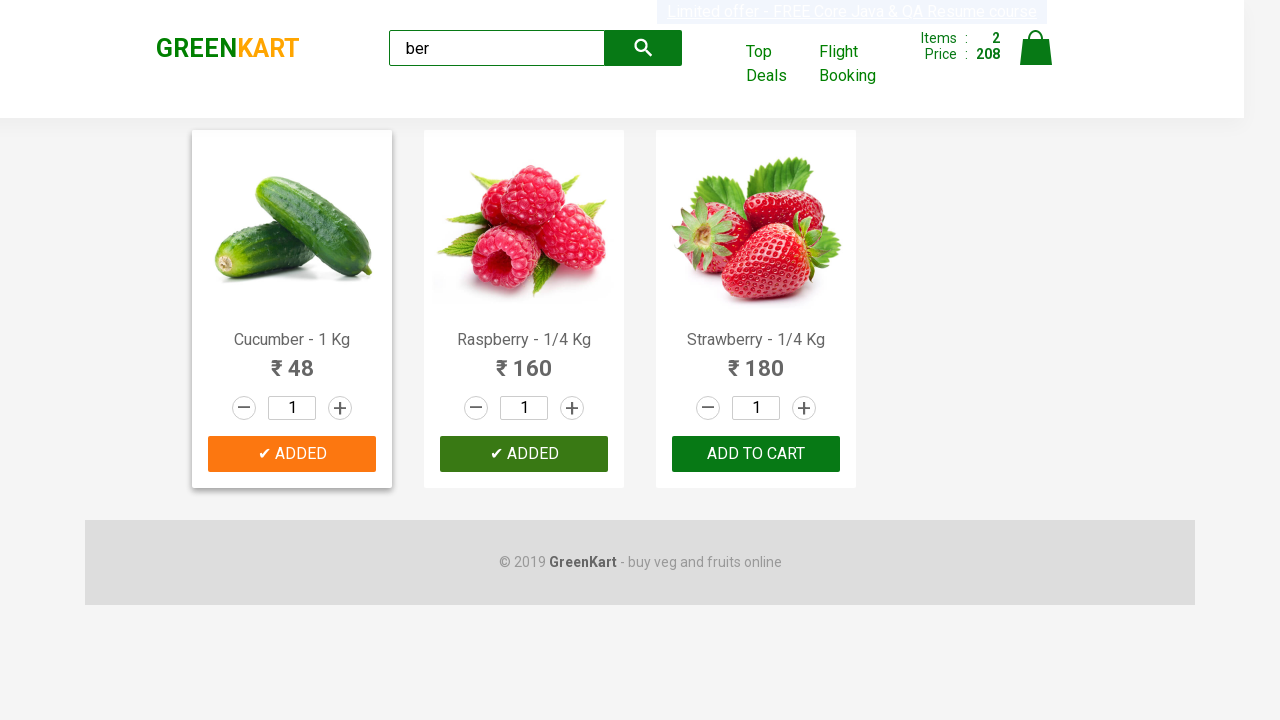

Clicked 'Add to Cart' button 3 of 3 at (756, 454) on xpath=//div[@class='product-action']/button >> nth=2
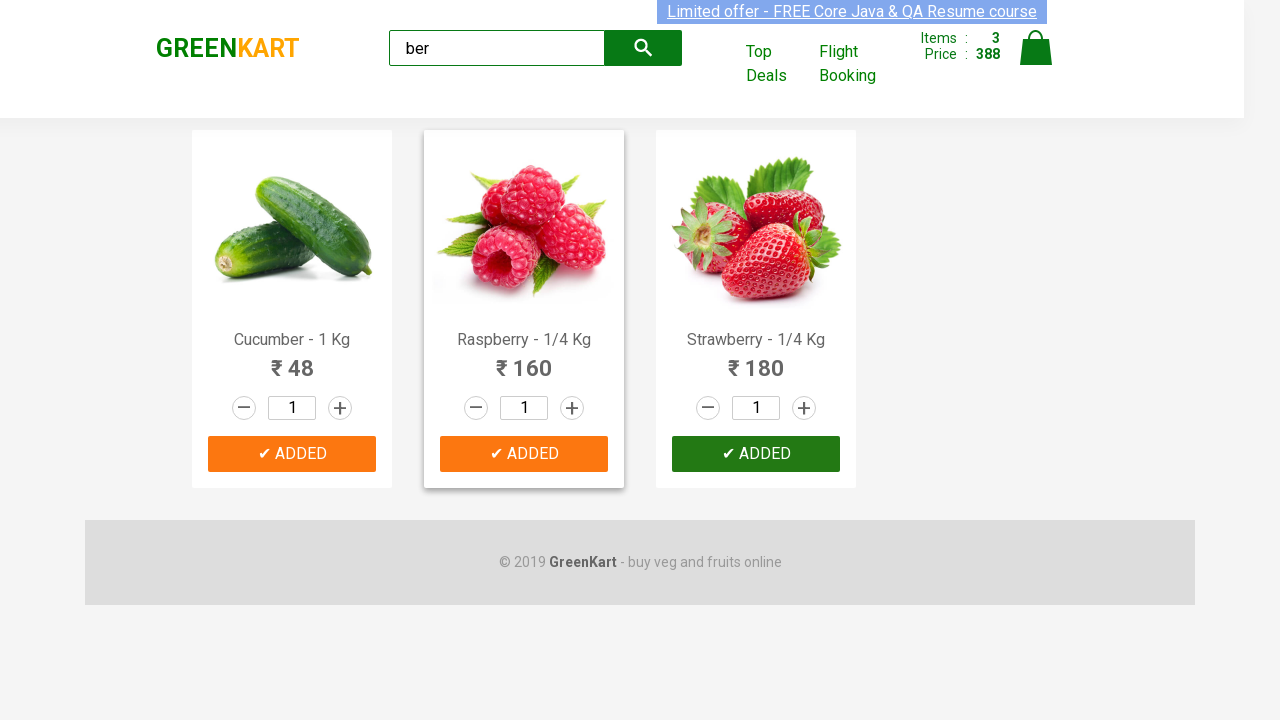

Clicked on cart icon at (1036, 48) on img[alt='Cart']
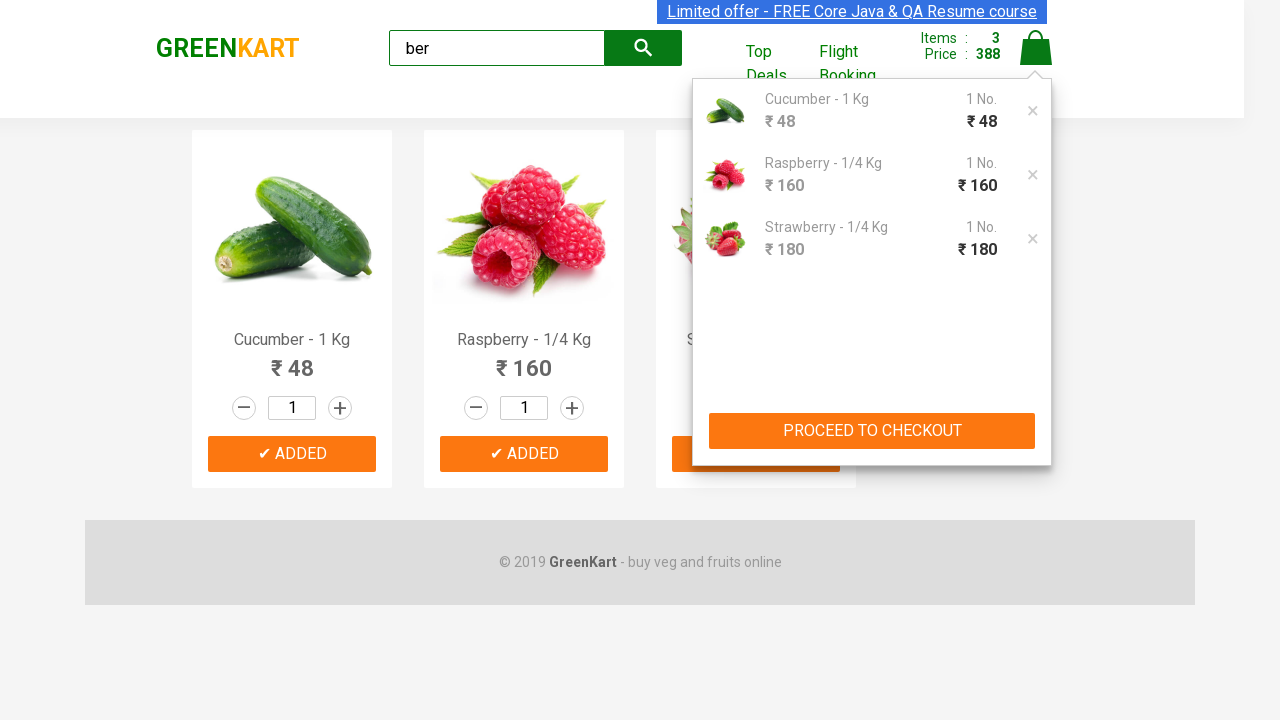

Clicked 'PROCEED TO CHECKOUT' button at (872, 431) on button:text('PROCEED TO CHECKOUT')
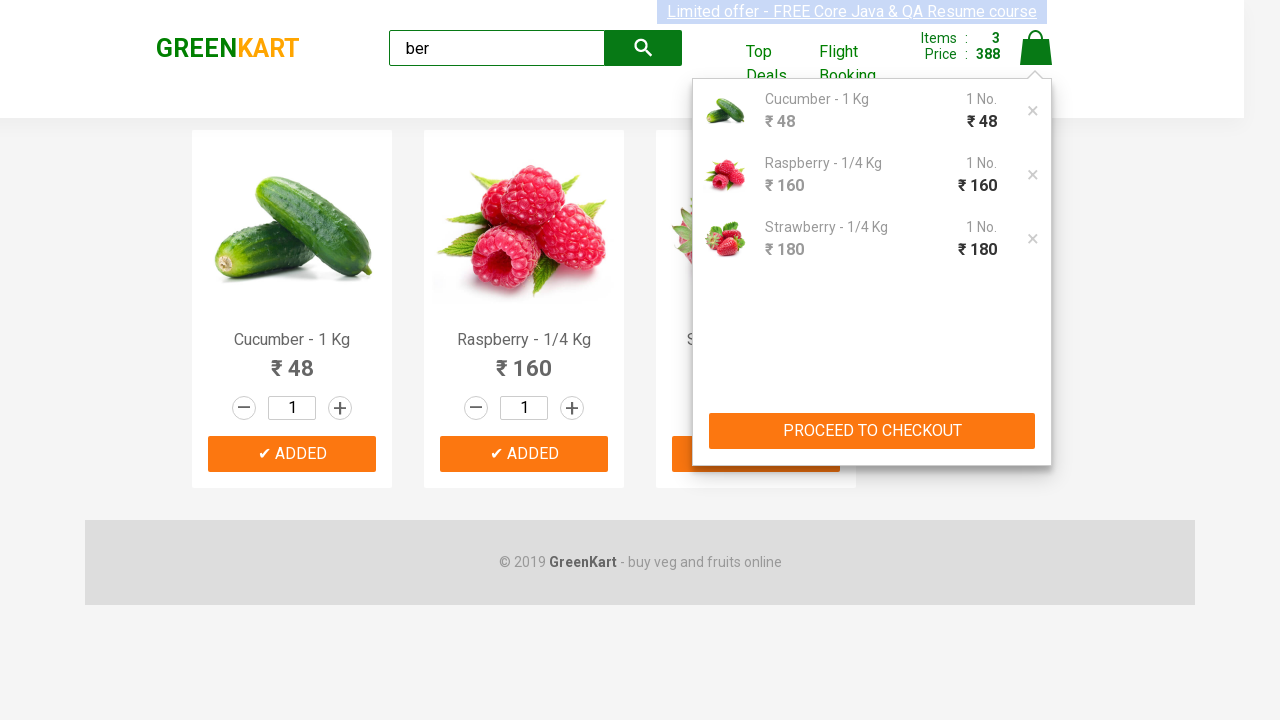

Entered promo code 'rahulshettyacademy' on .promoCode
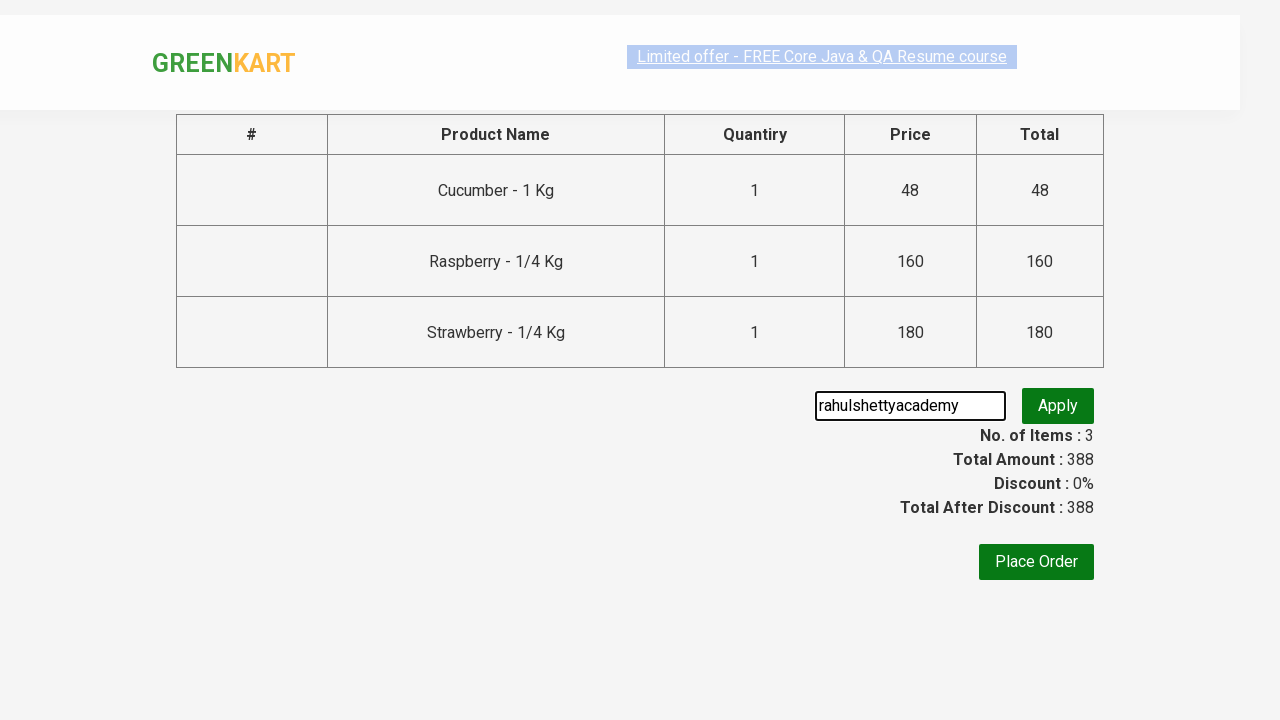

Clicked promo code apply button at (1058, 406) on .promoBtn
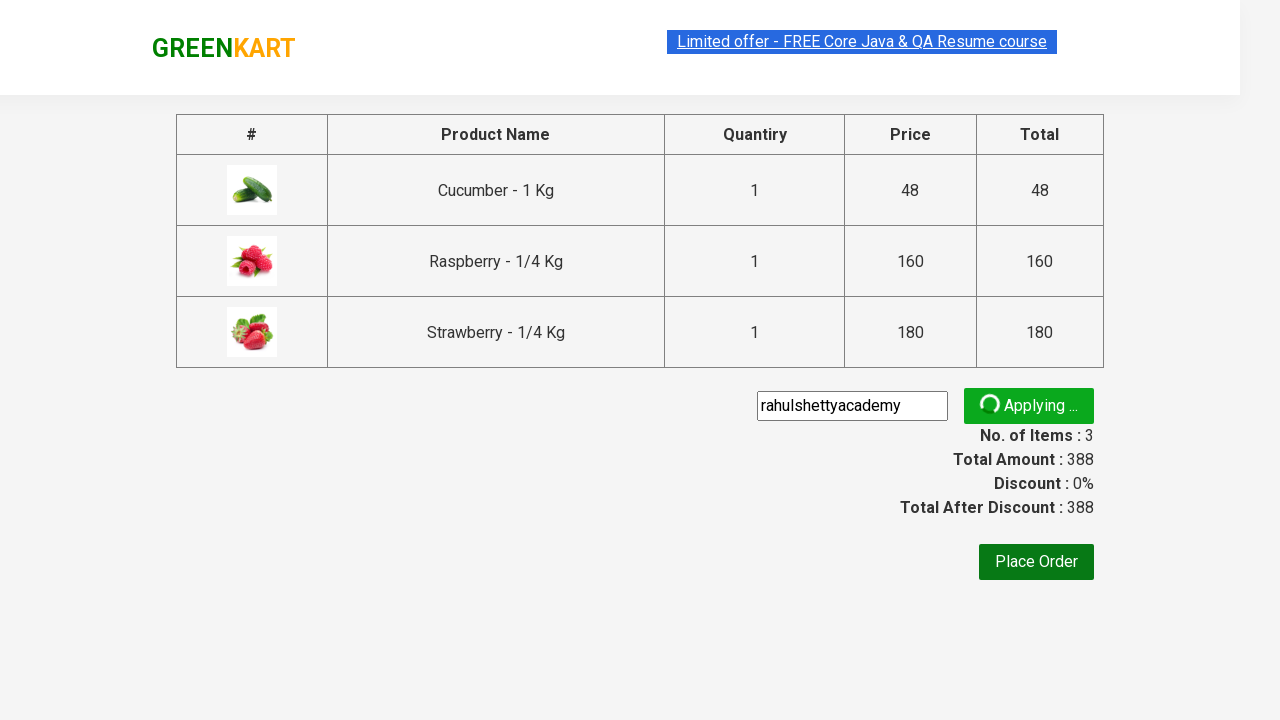

Promo code successfully applied and promo info appeared
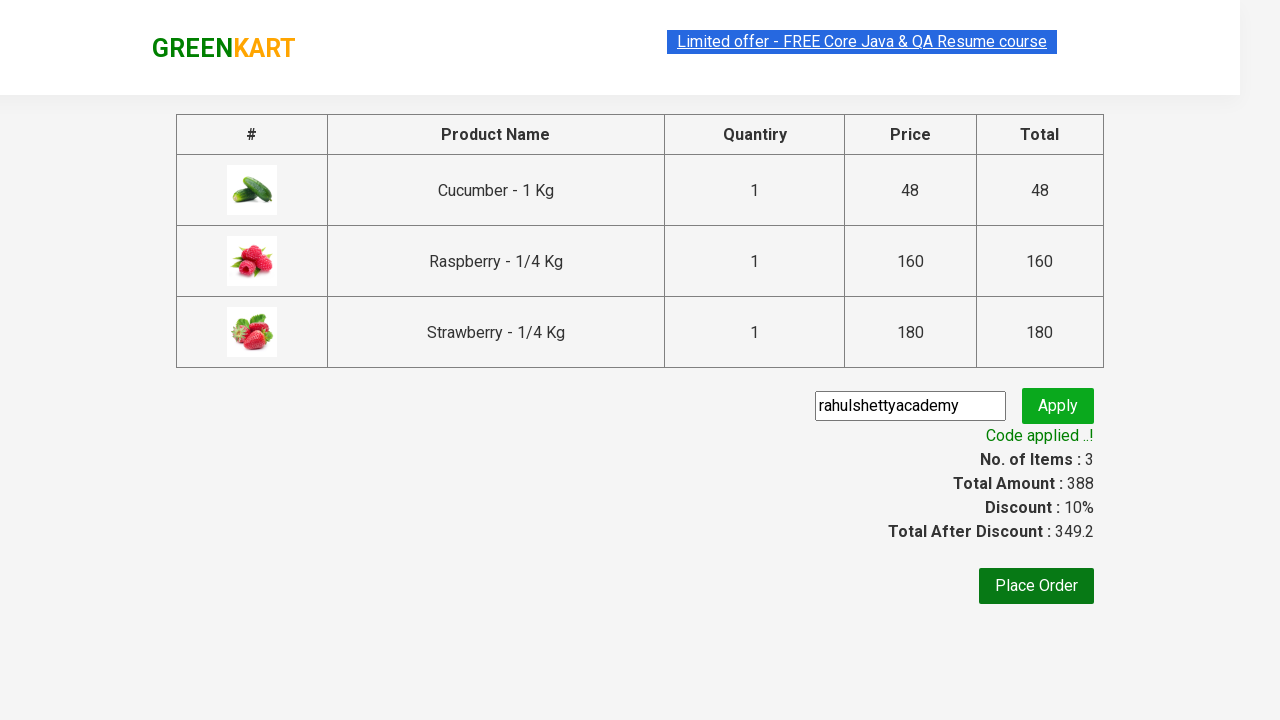

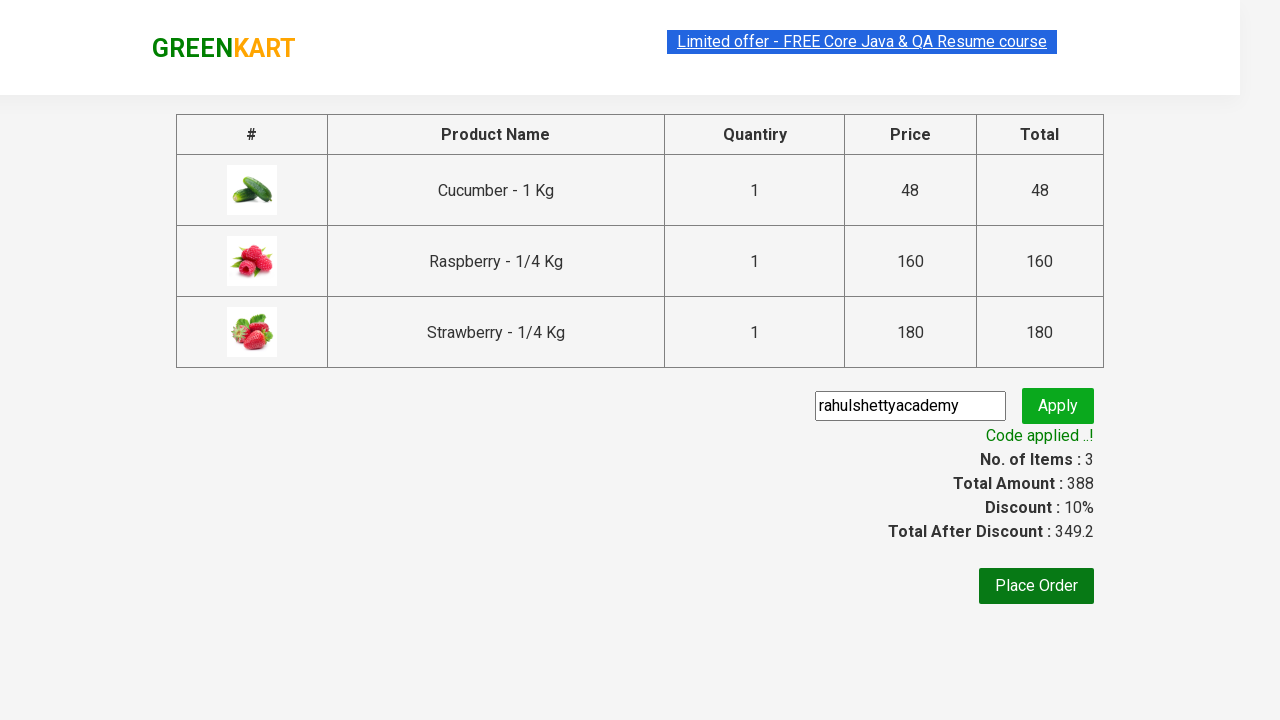